Tests a countdown timer page by waiting for the countdown to reach a time ending in "00" seconds.

Starting URL: https://automationfc.github.io/fluent-wait/

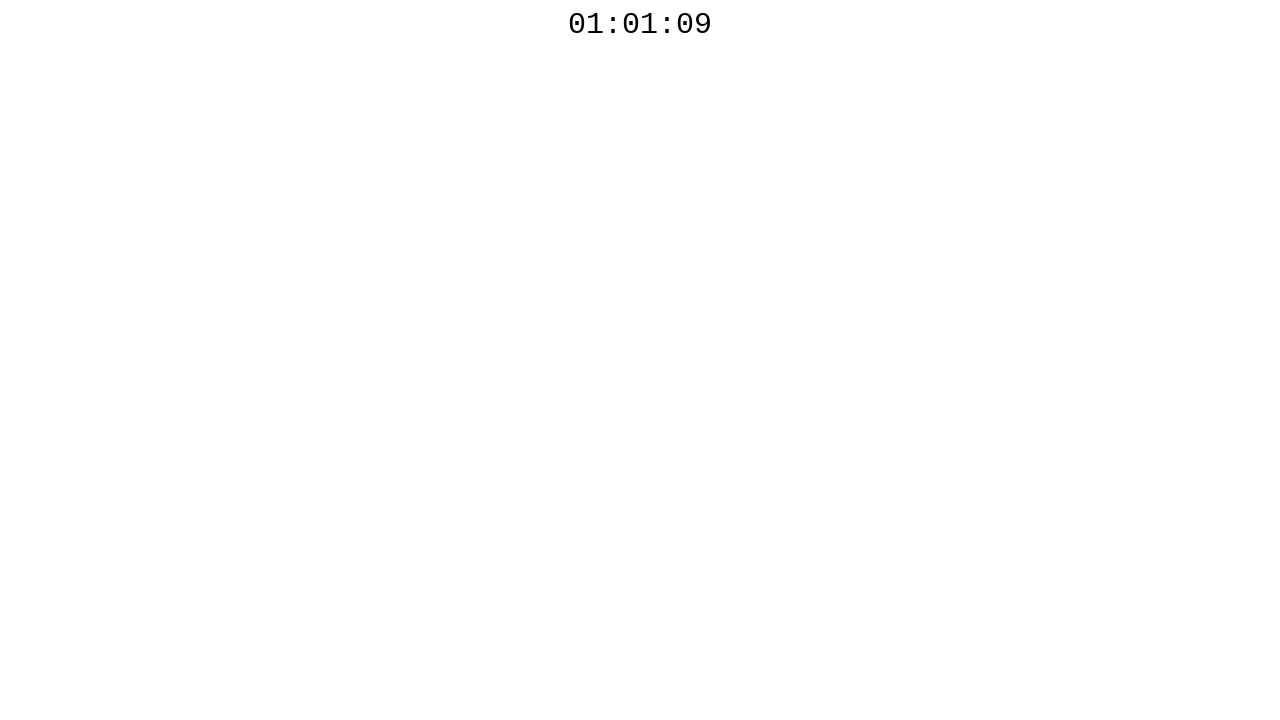

Countdown timer element is visible on the page
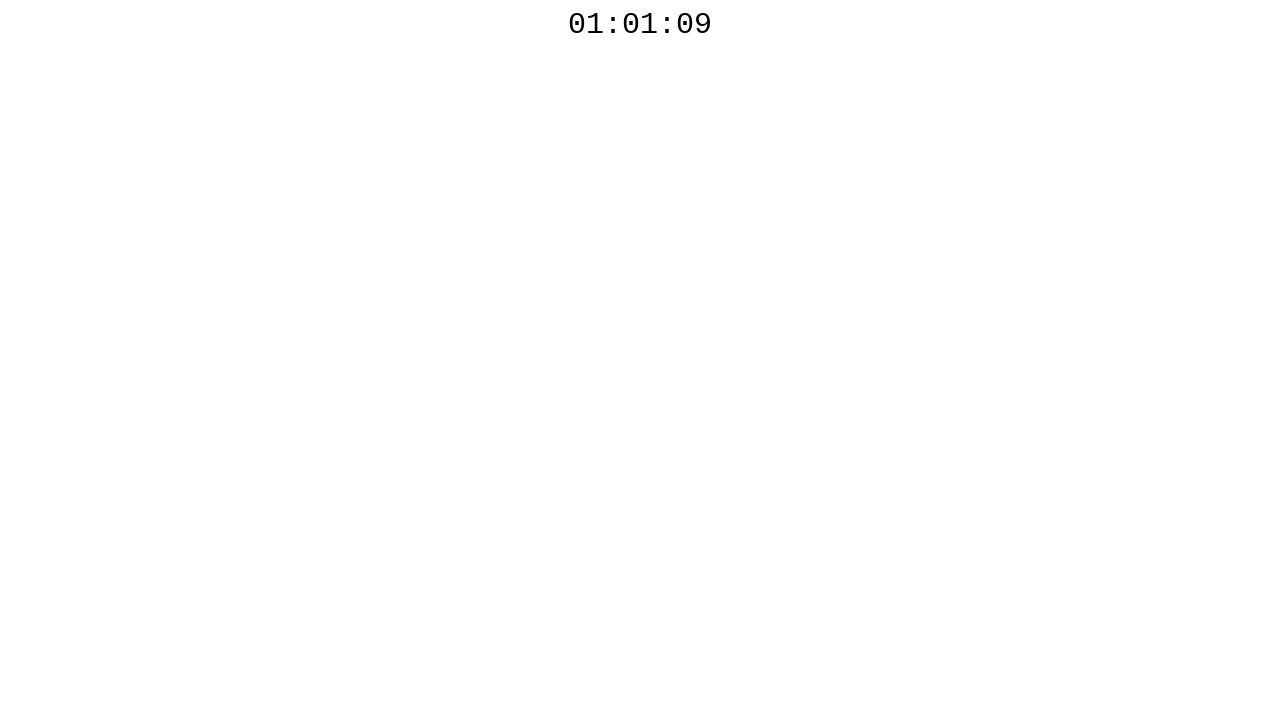

Countdown timer reached a time ending in '00' seconds
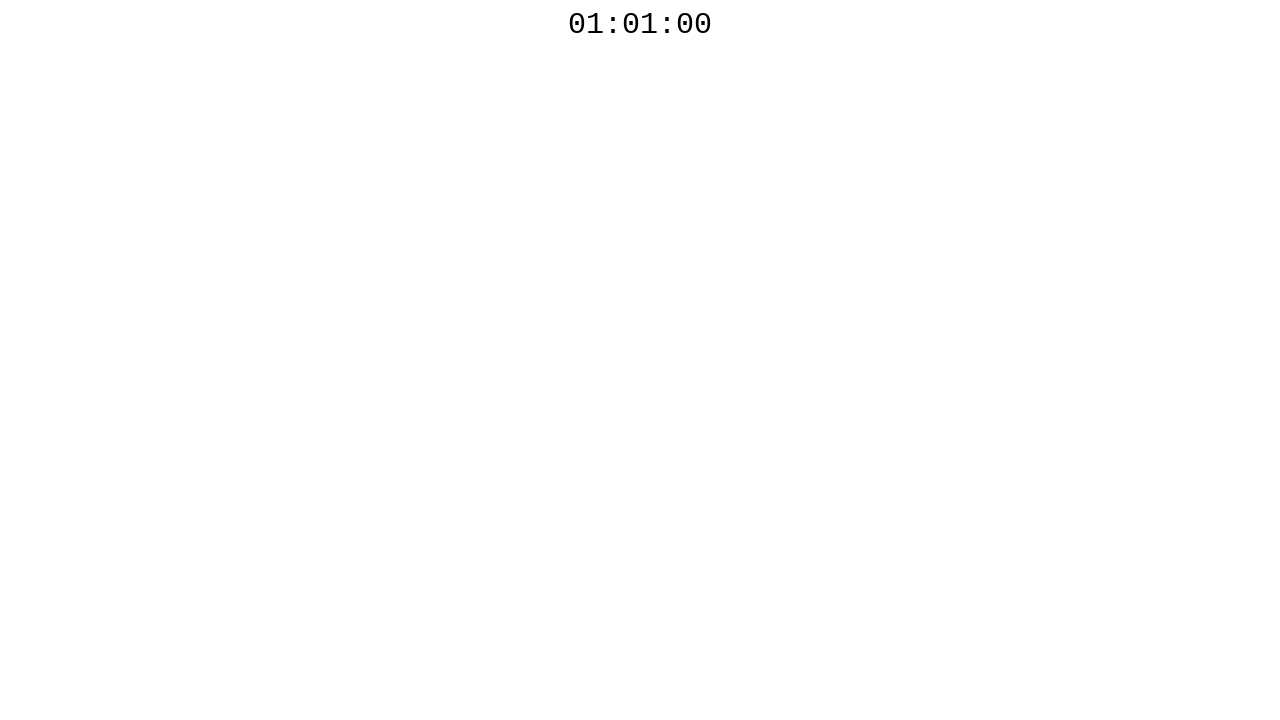

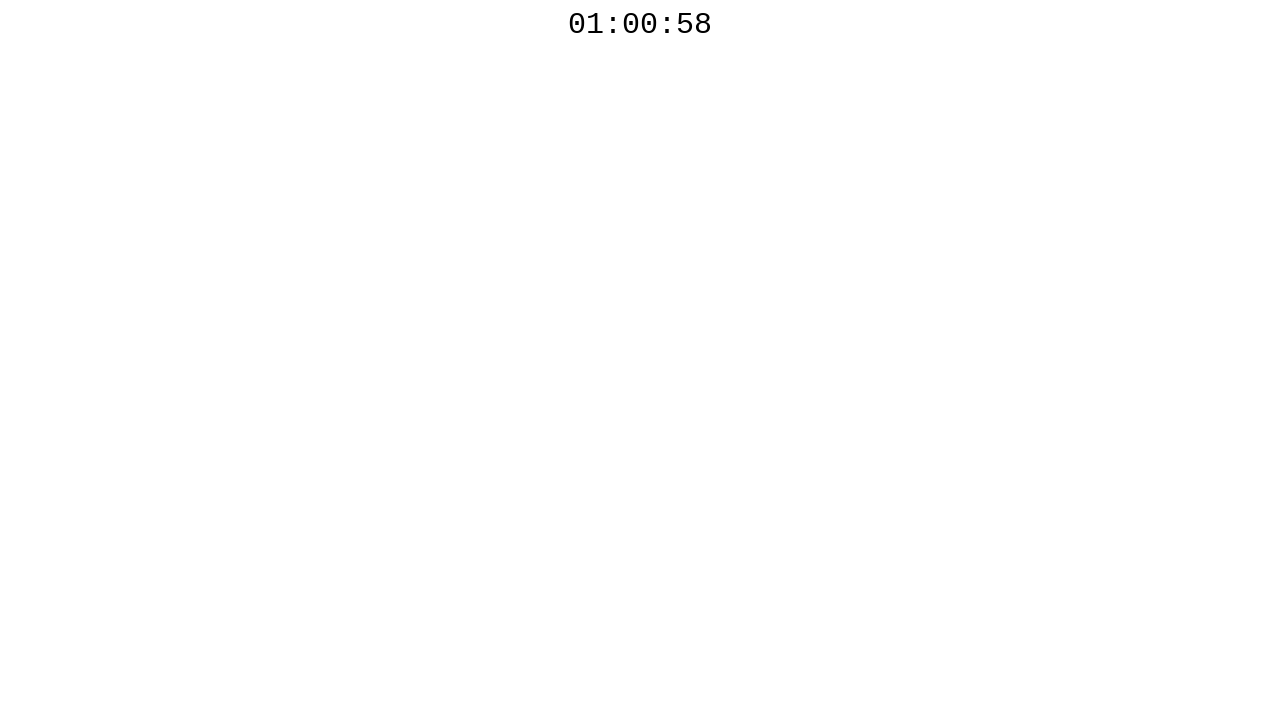